Tests the number entry form with an invalid input and verifies that an error message is displayed

Starting URL: https://kristinek.github.io/site/tasks/enter_a_number

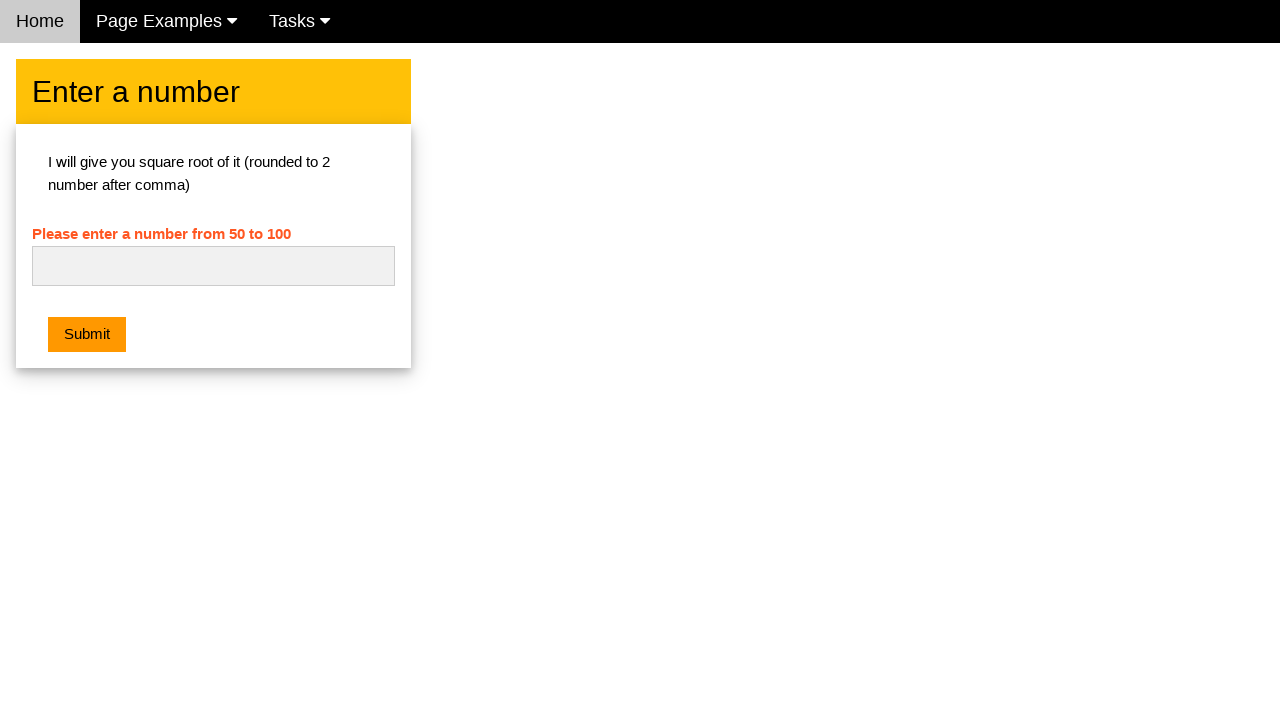

Navigated to the number entry form page
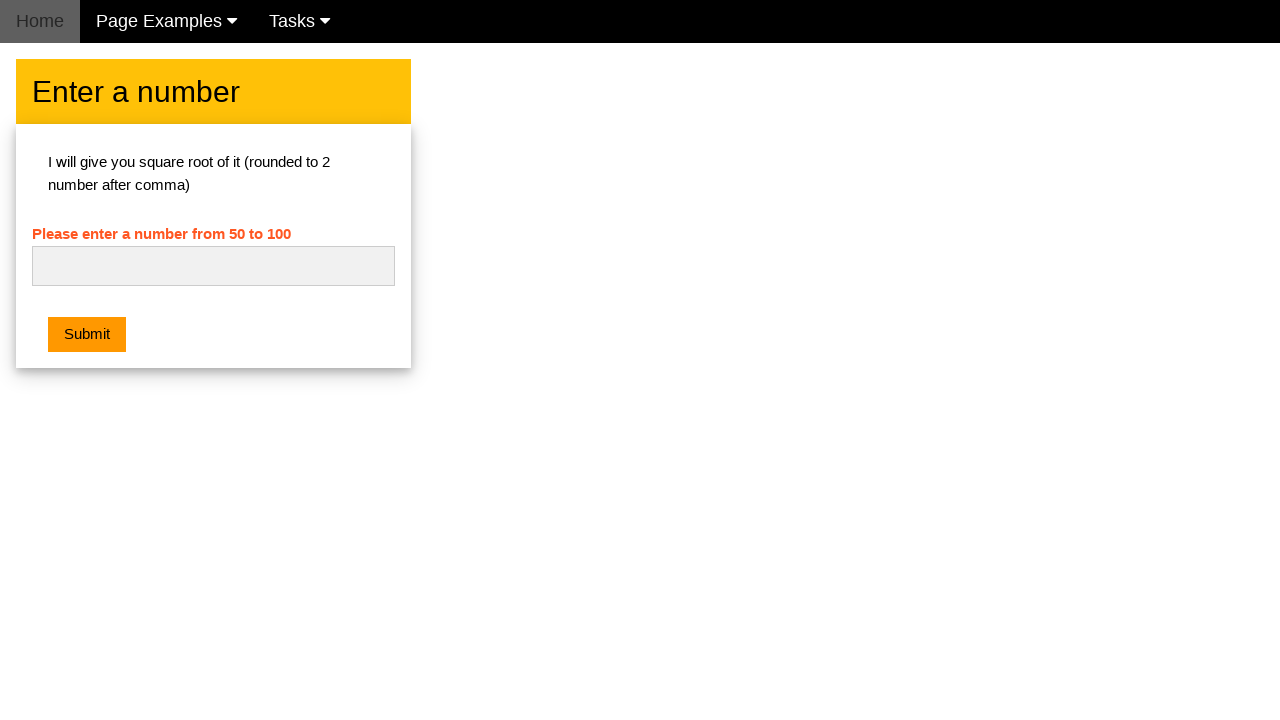

Filled the number input field with invalid text 'abc' on .w3-light-grey
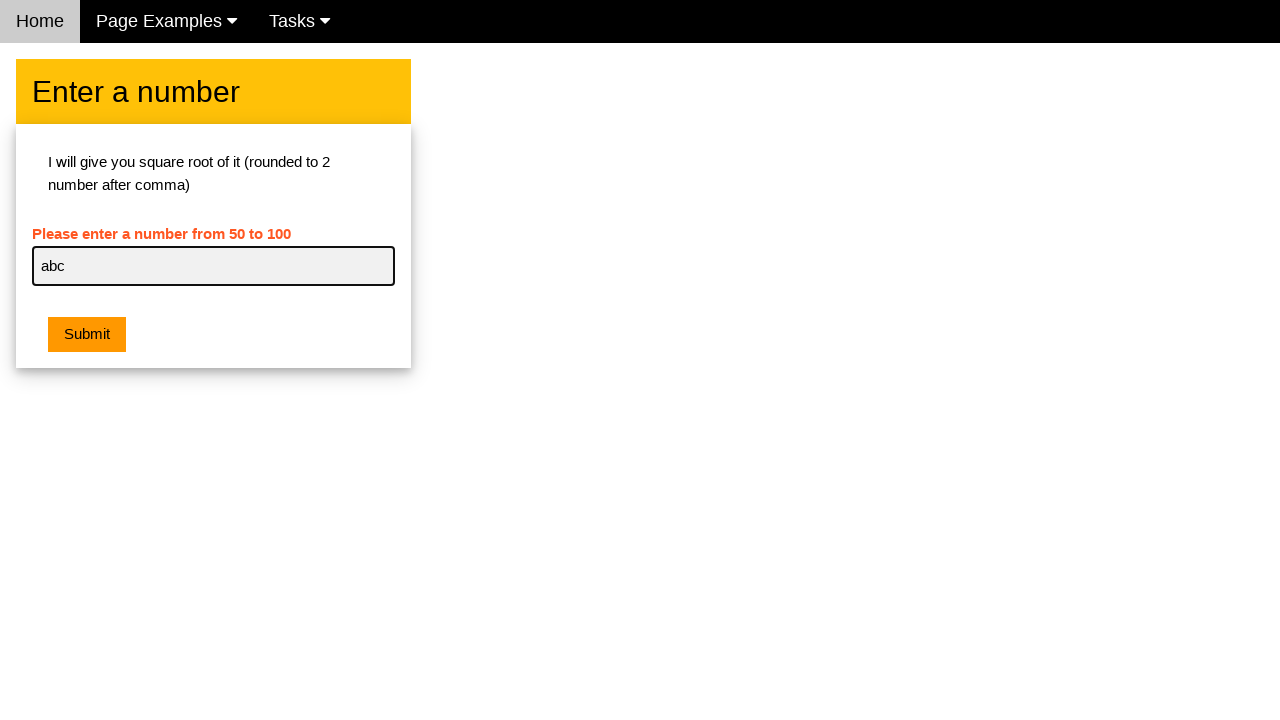

Clicked the submit button at (87, 335) on .w3-btn
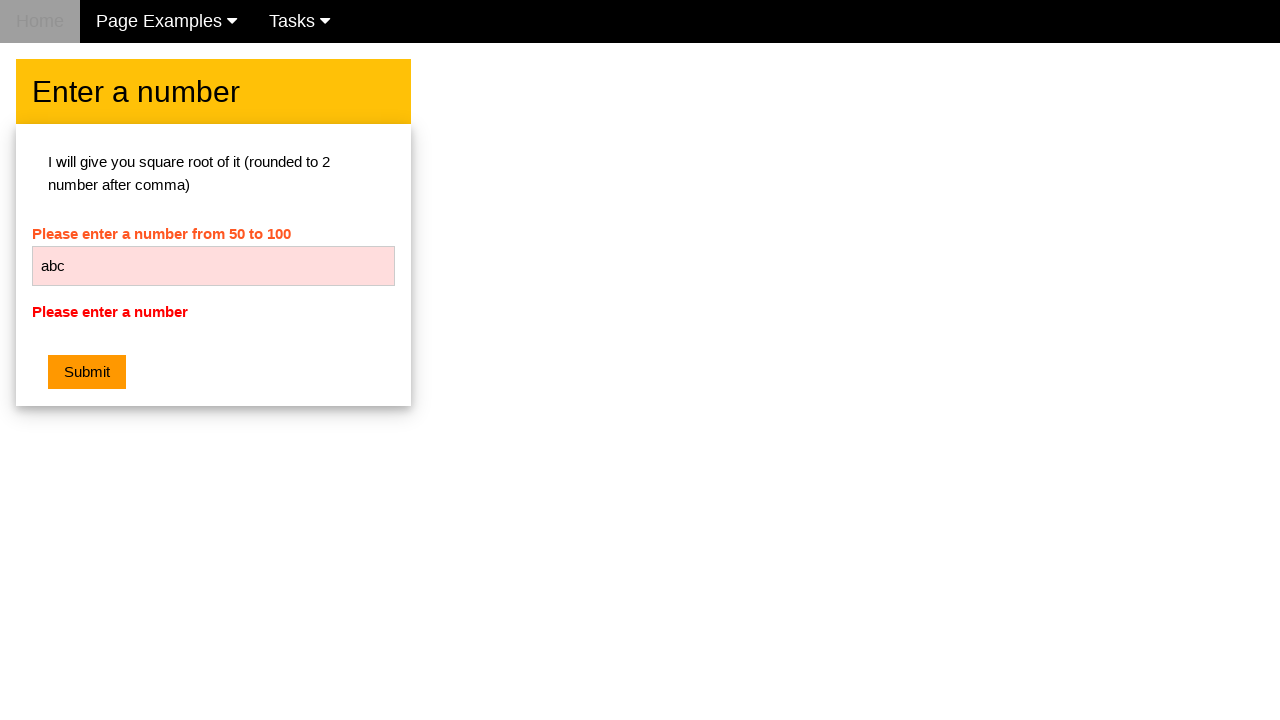

Error message element appeared
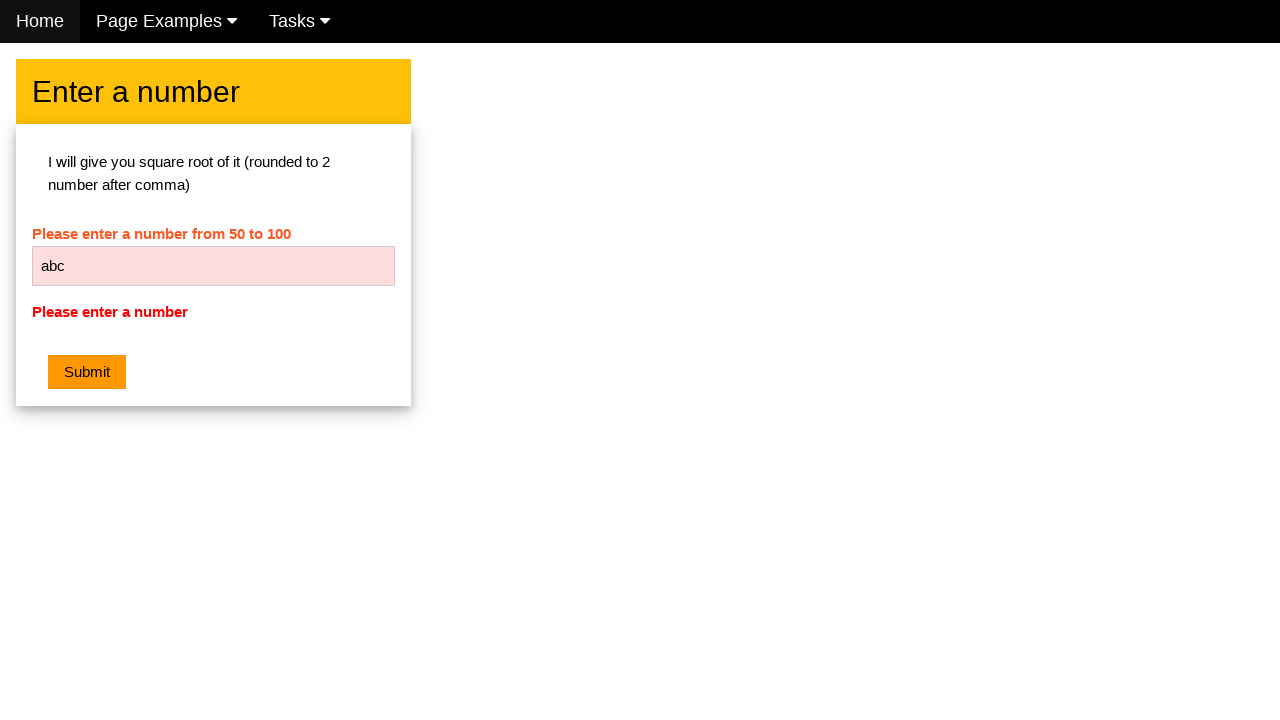

Retrieved error message text: 'Please enter a number'
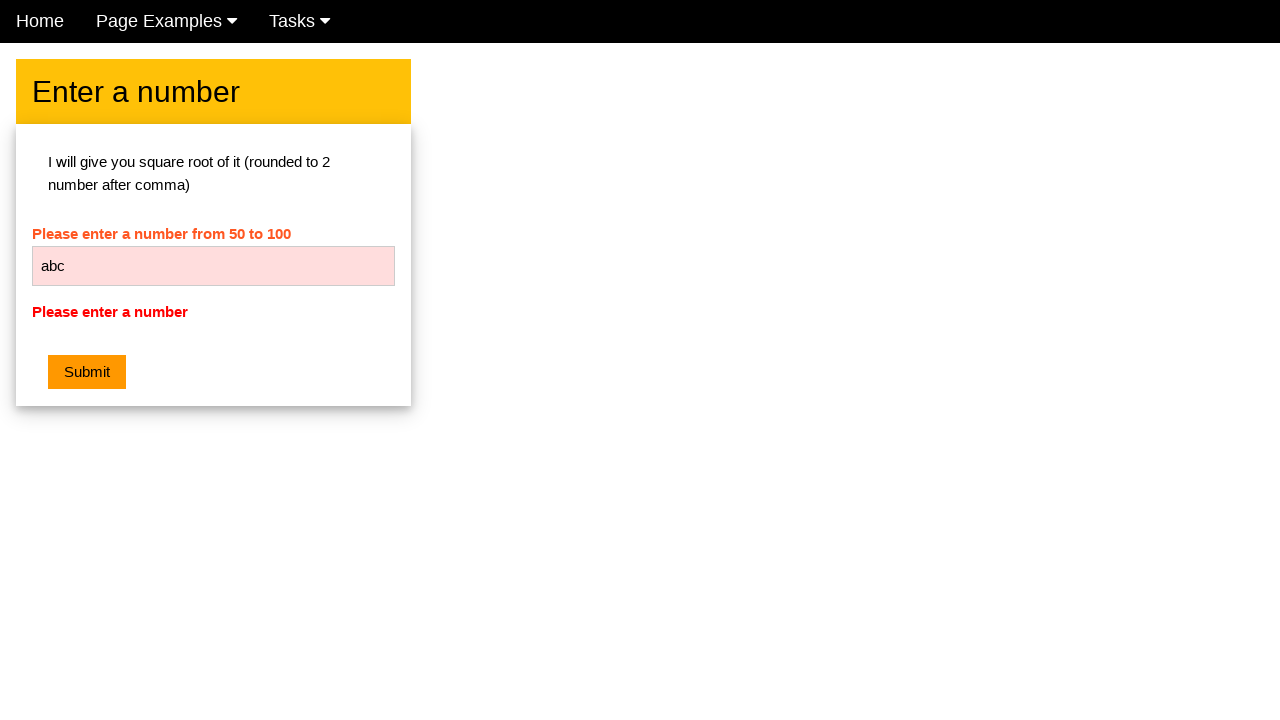

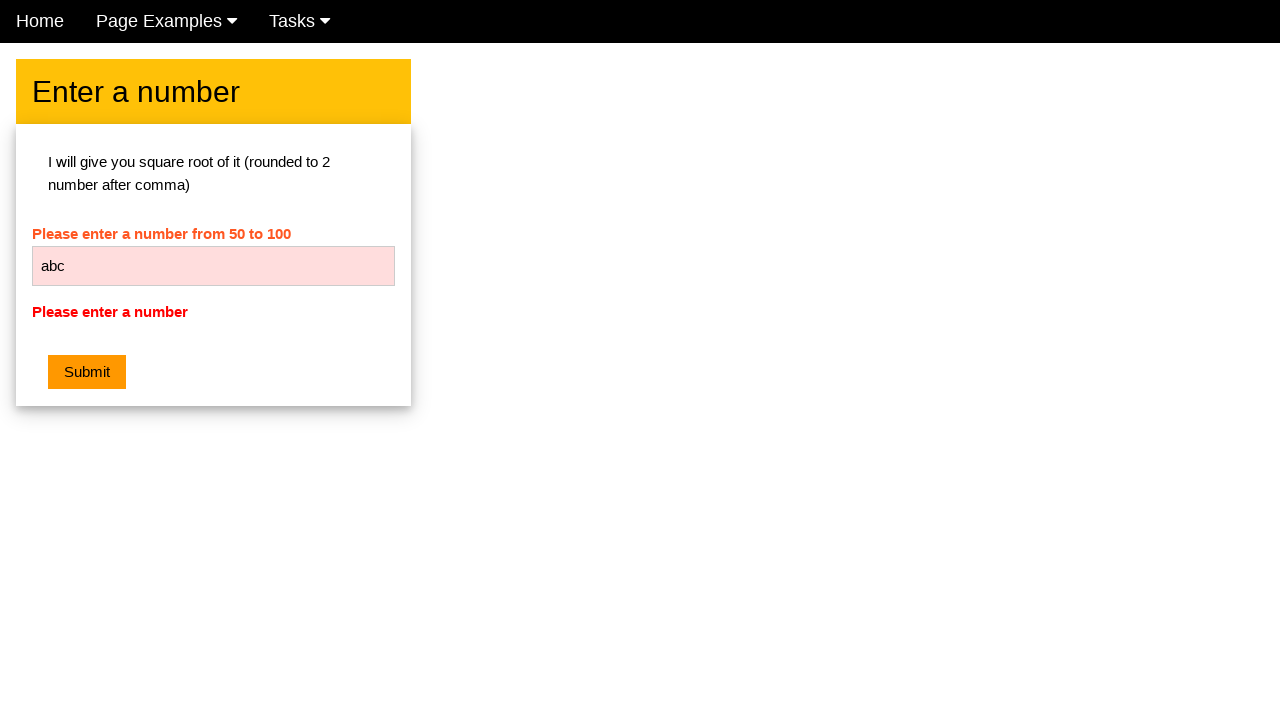